Simple navigation test that loads the Flipkart homepage and verifies the page loads successfully.

Starting URL: https://www.flipkart.com/

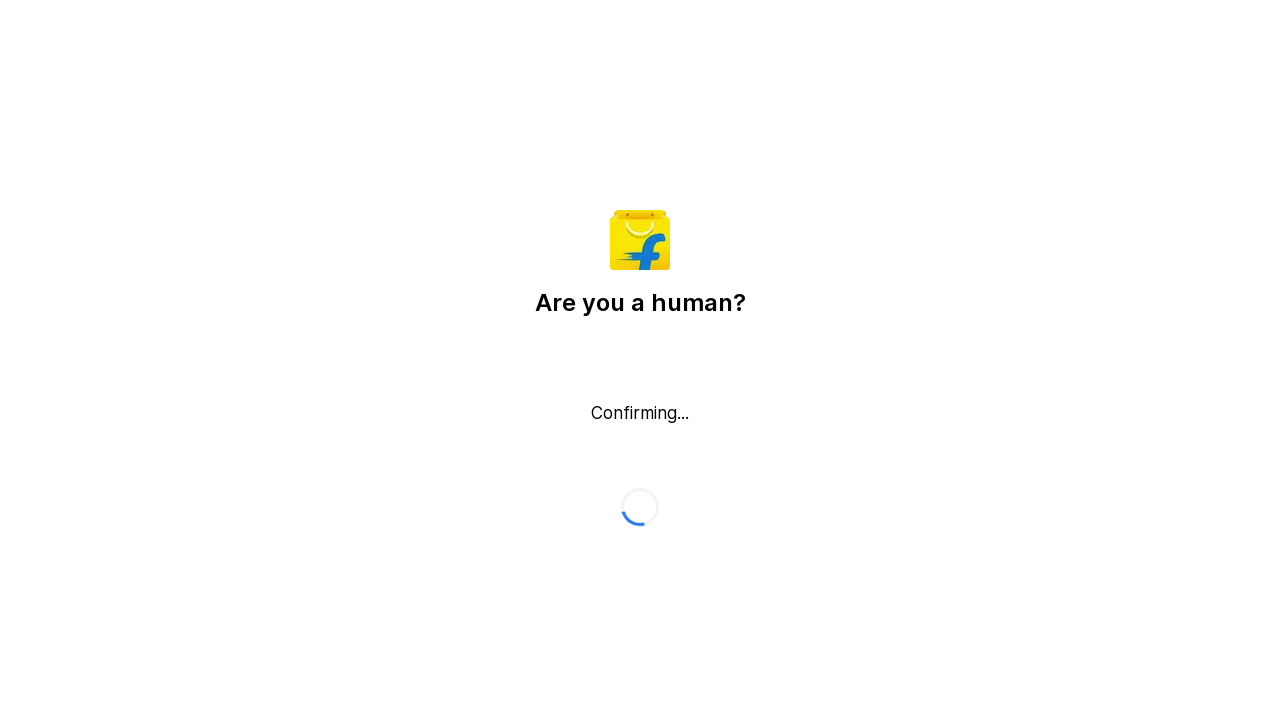

Flipkart homepage loaded and DOM content rendered
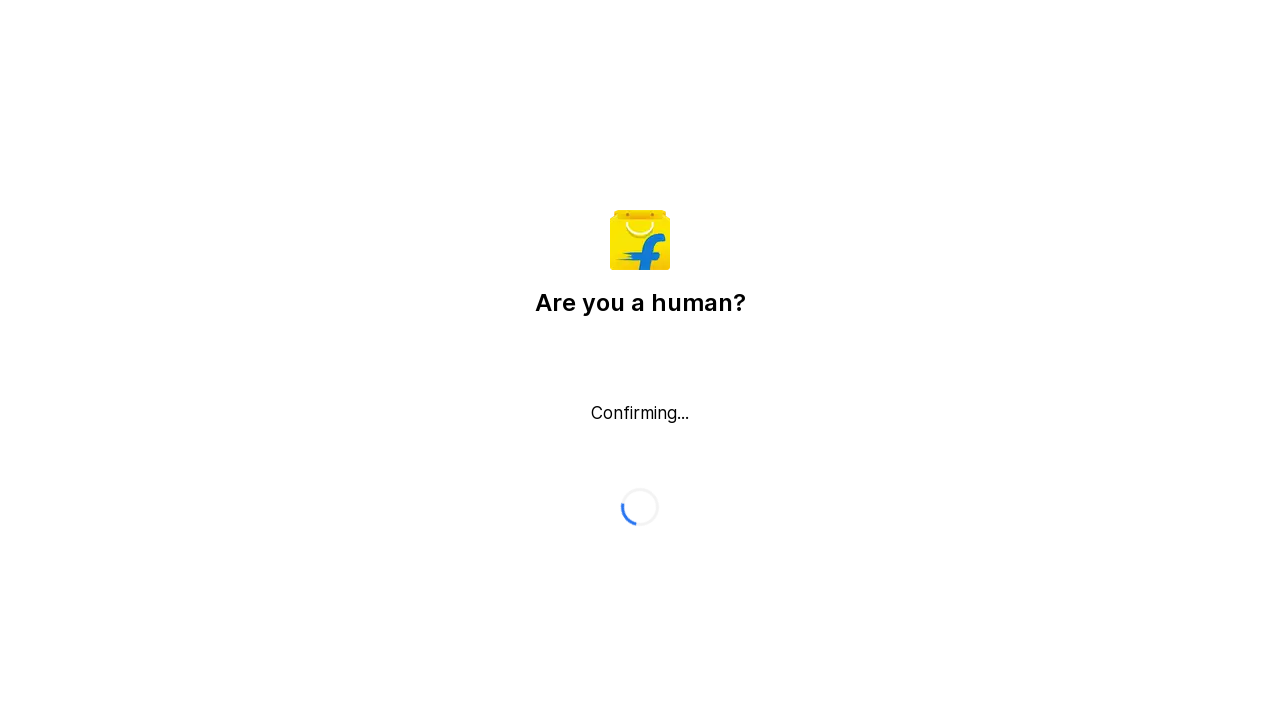

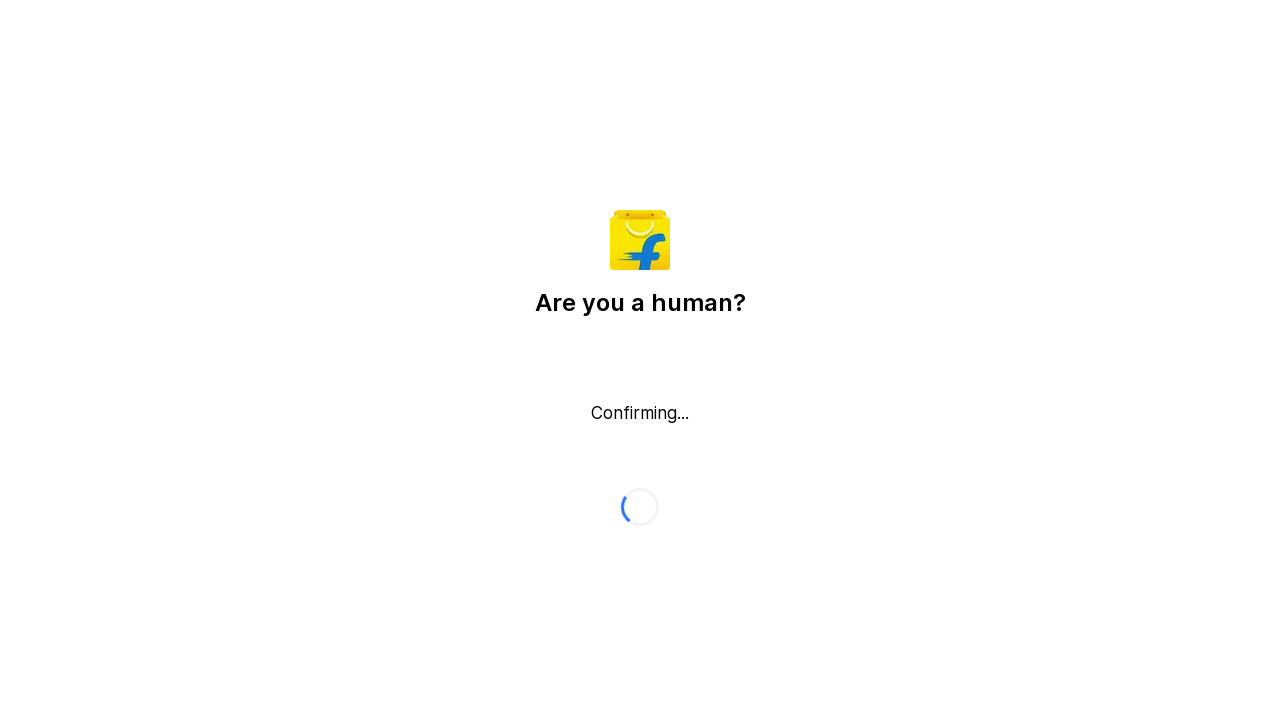